Demonstrates fluent wait by waiting for and clicking a gender option on the practice form.

Starting URL: https://demoqa.com/automation-practice-form

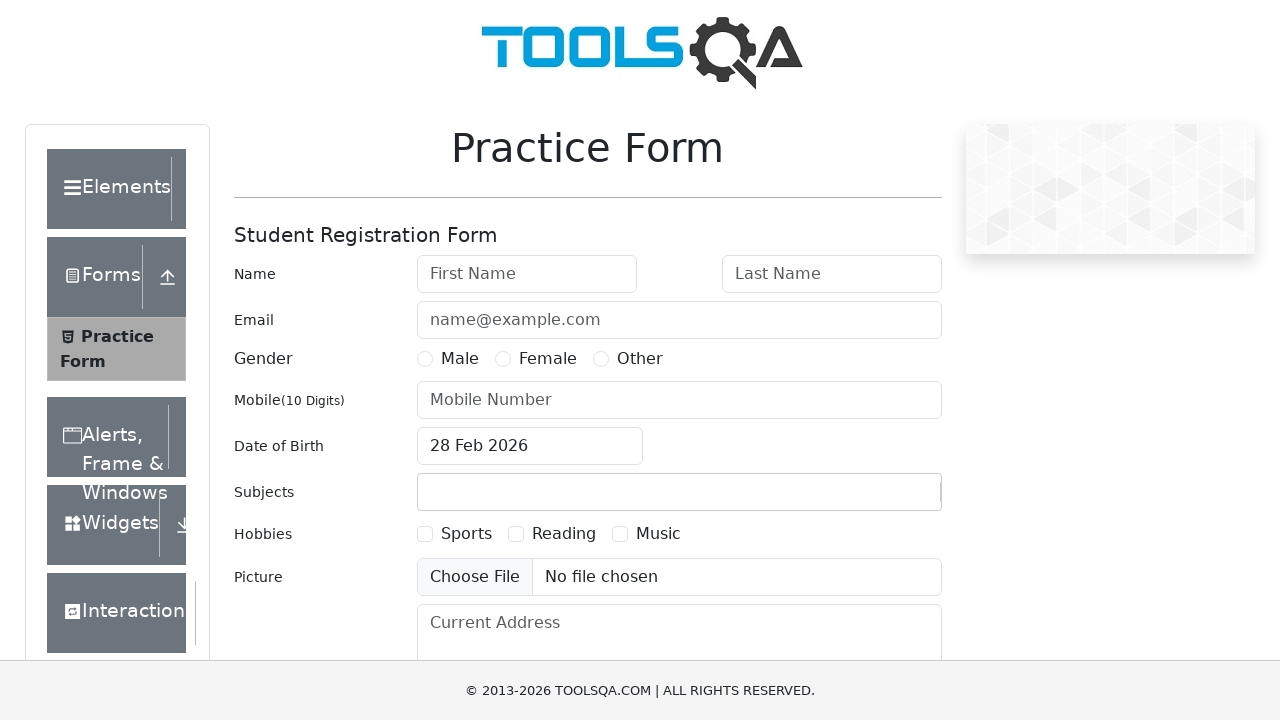

Waited for gender option to be available on the practice form
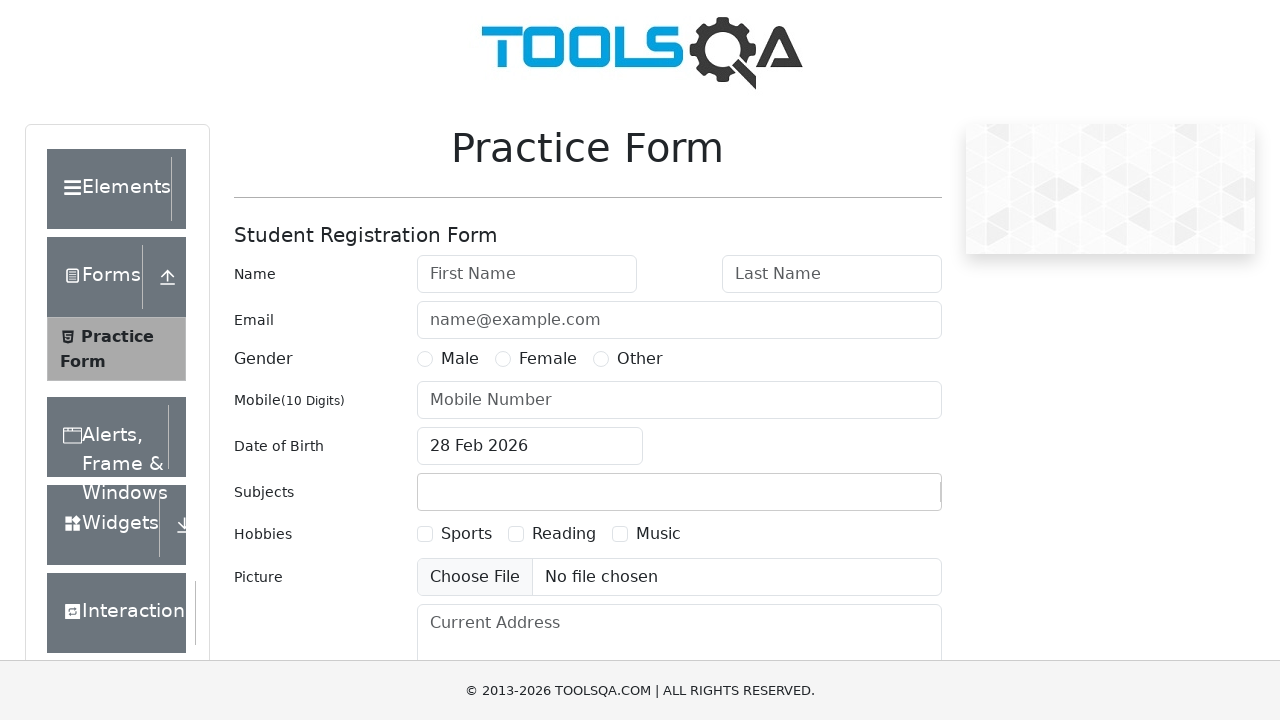

Clicked on gender option using fluent wait at (448, 359) on xpath=//*[@id='genterWrapper']/div[2]/div[1]
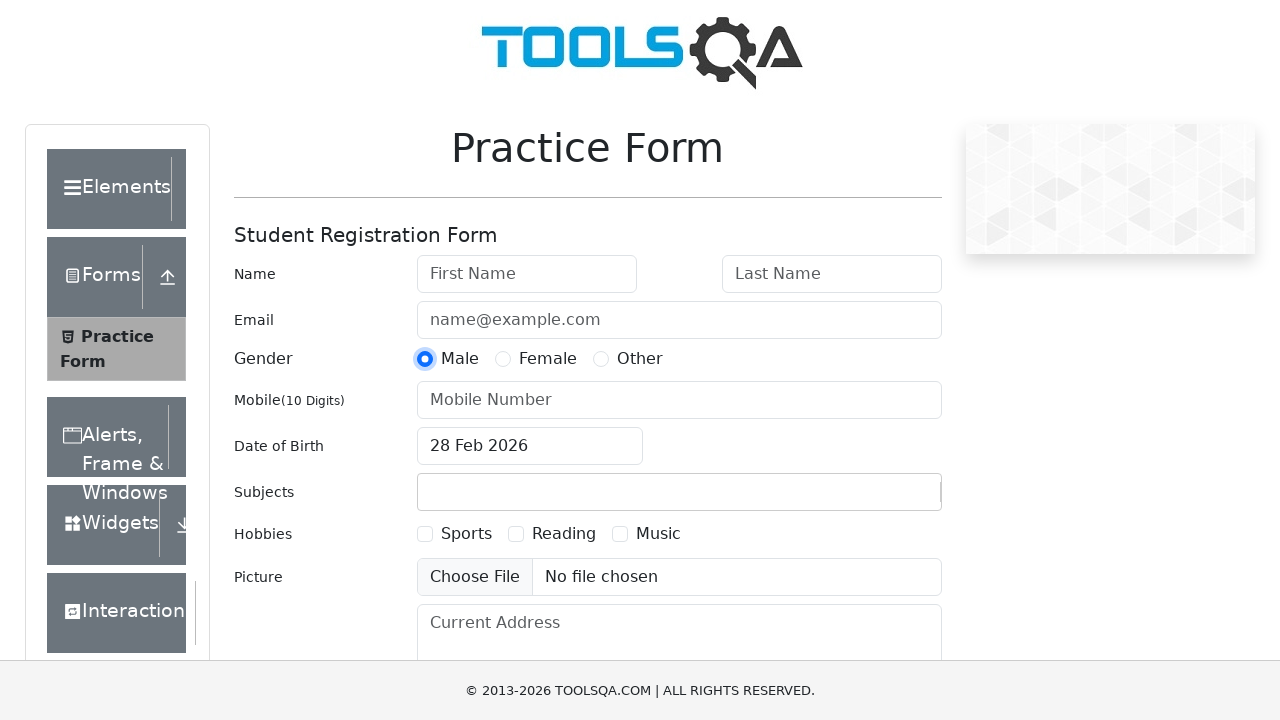

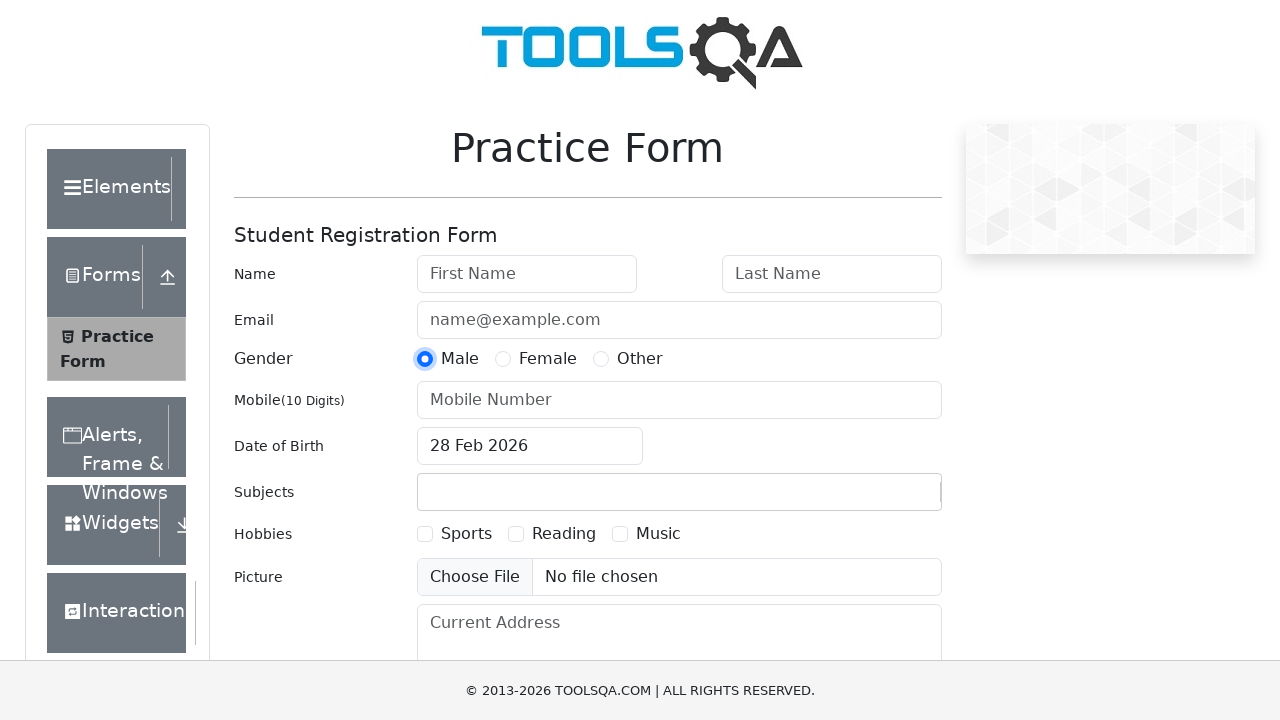